Tests dynamic dropdown functionality on SpiceJet flight booking site by clicking the origin input field, typing a partial city name, and selecting a city from the autocomplete dropdown.

Starting URL: https://www.spicejet.com/

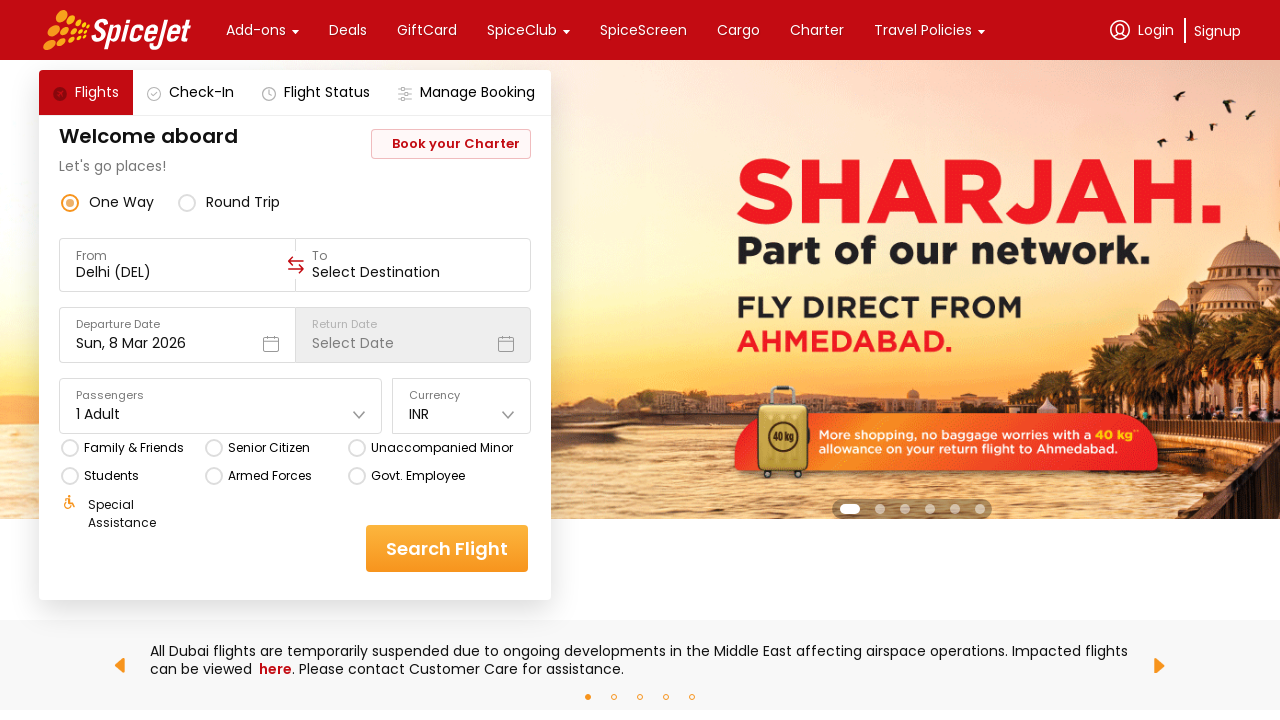

Clicked on the 'from' input field to open dropdown at (178, 272) on xpath=//div[@data-testid='to-testID-origin']//input
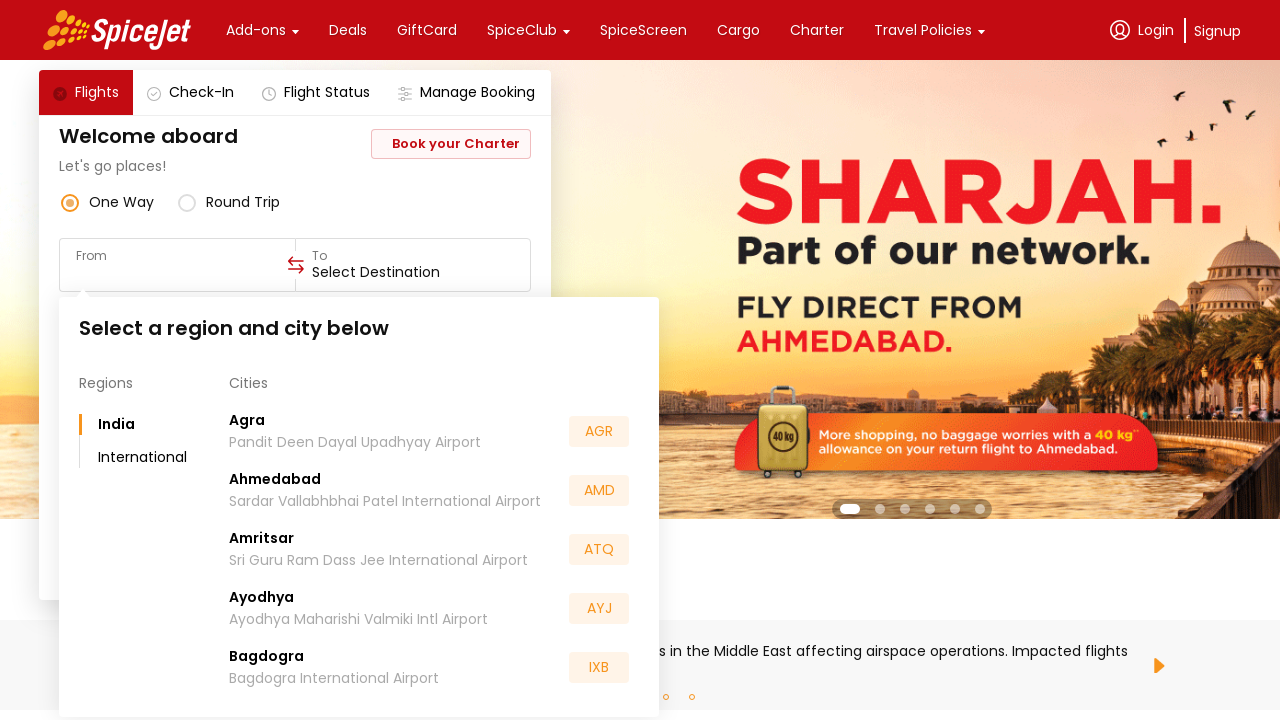

Typed 'ko' in the origin field to trigger autocomplete on xpath=//div[@data-testid='to-testID-origin']//input
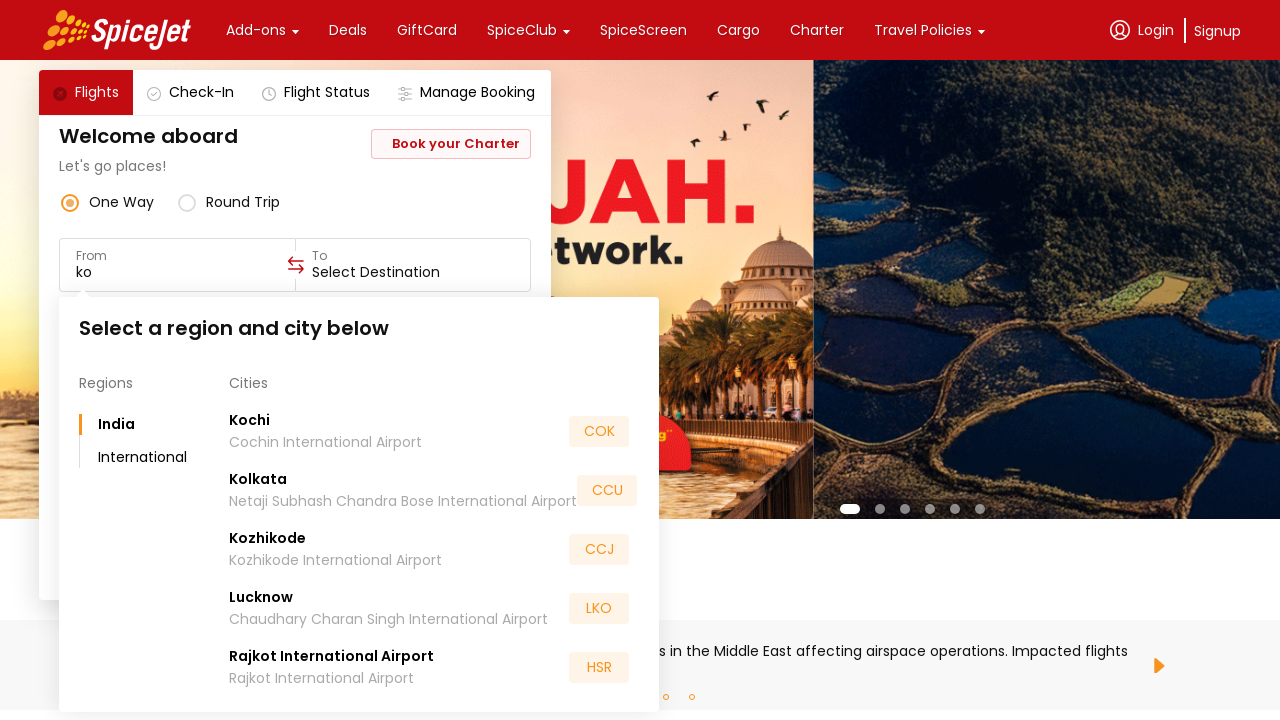

Selected 'Kolkata' from the autocomplete dropdown at (258, 480) on xpath=//div[text()='Kolkata']
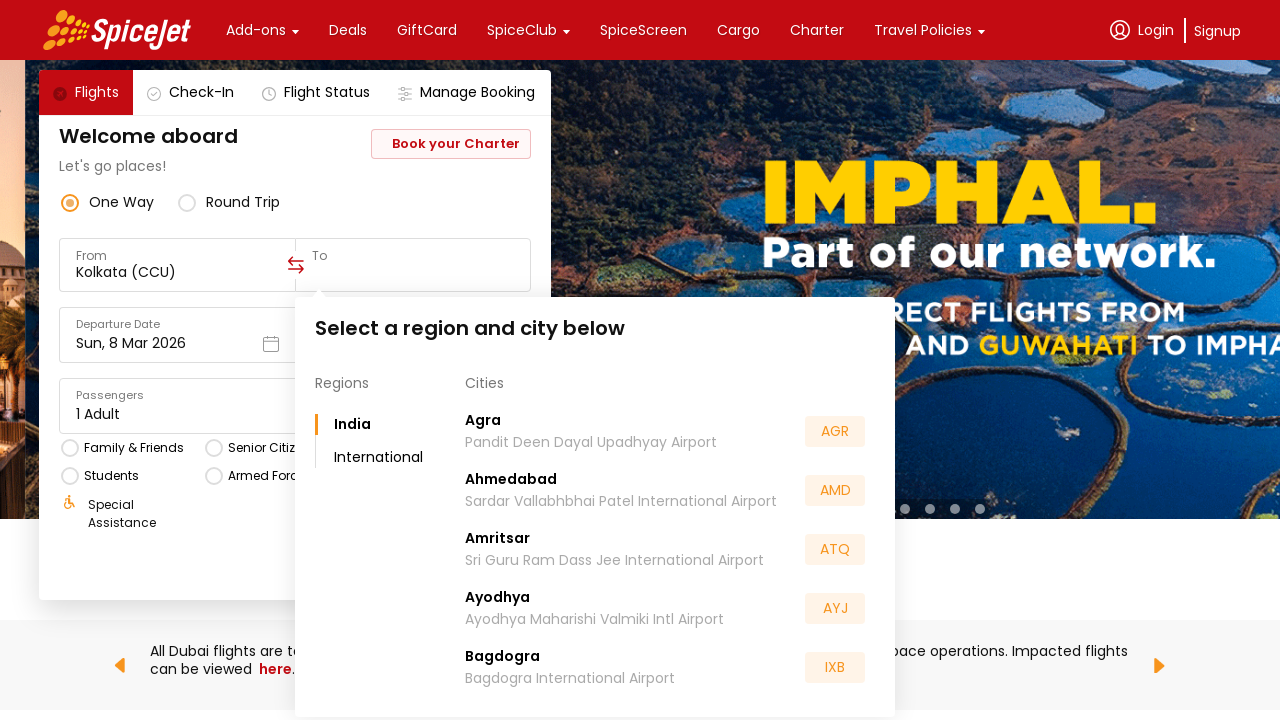

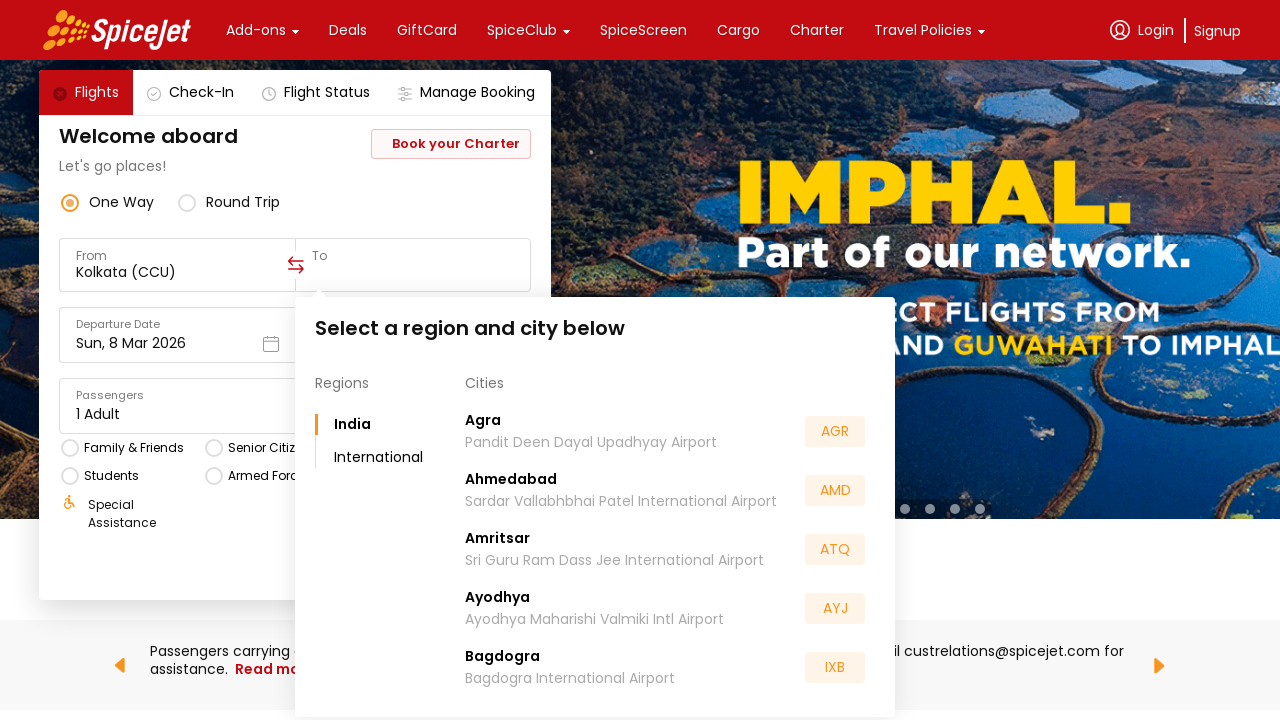